Navigates to the My Account page by clicking the My Account link and verifies the page title

Starting URL: https://alchemy.hguy.co/lms

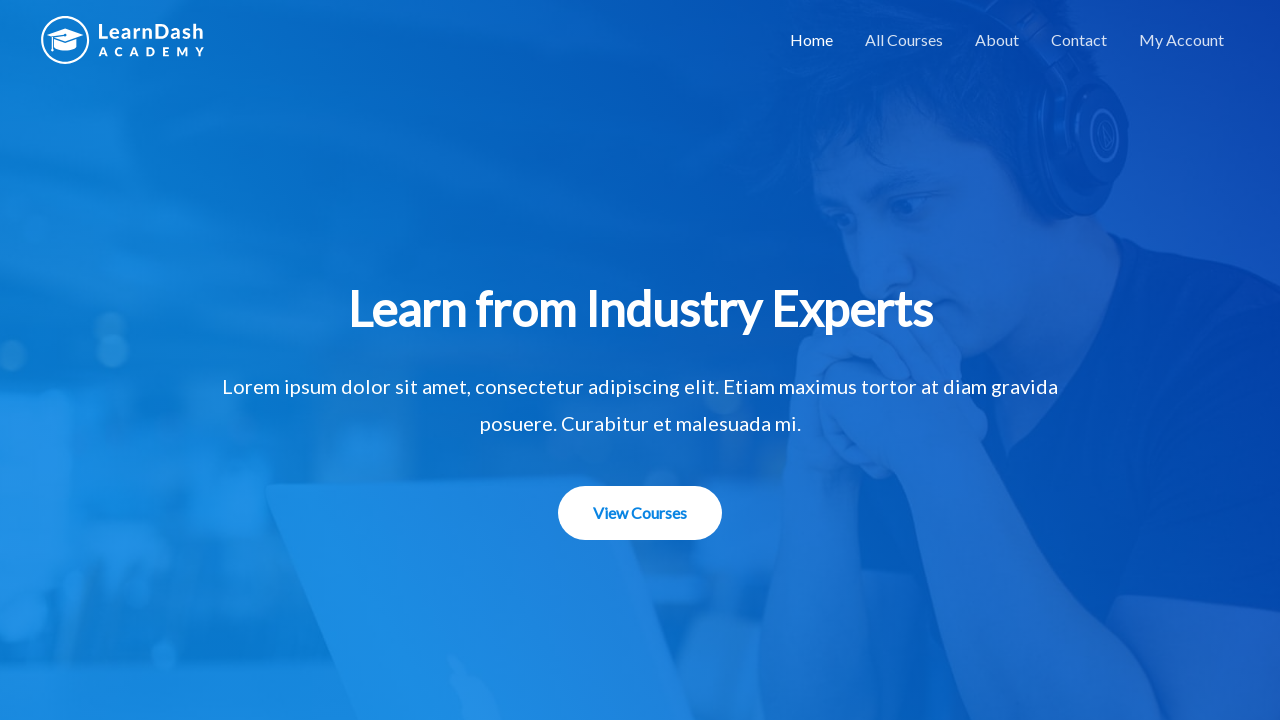

Clicked on My Account link at (1182, 40) on text=My Account
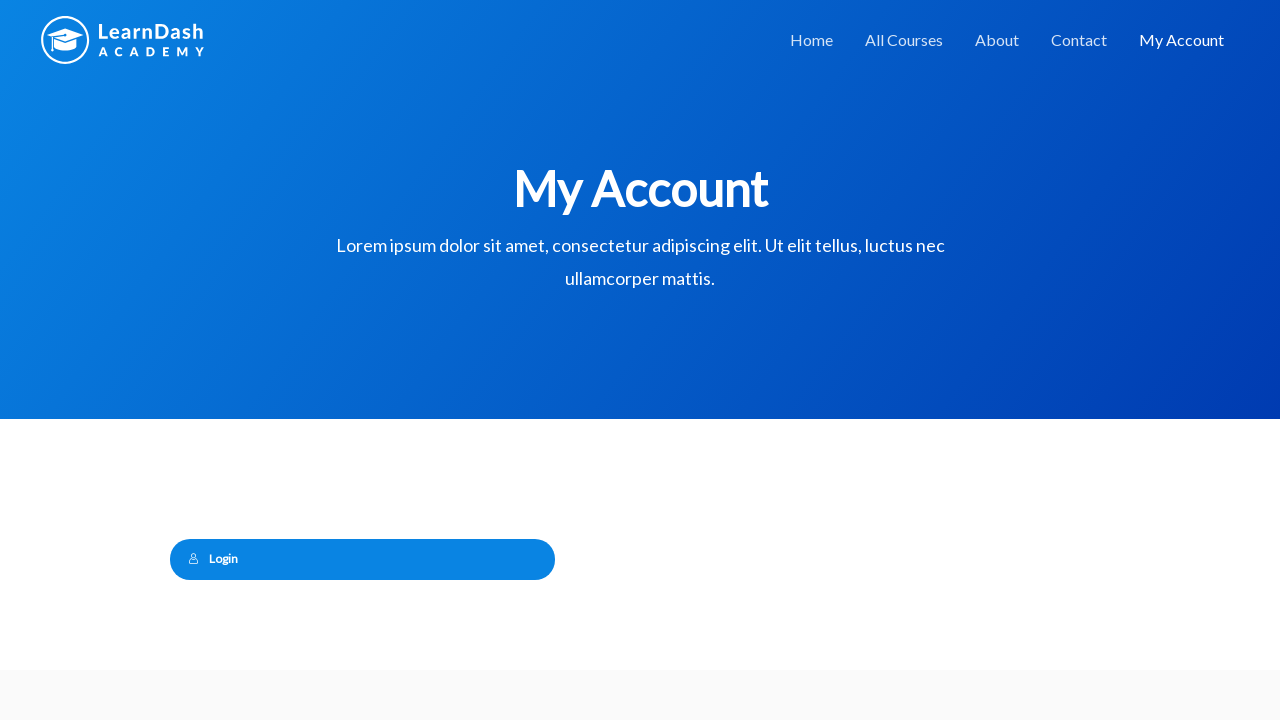

Page loaded and network idle state reached
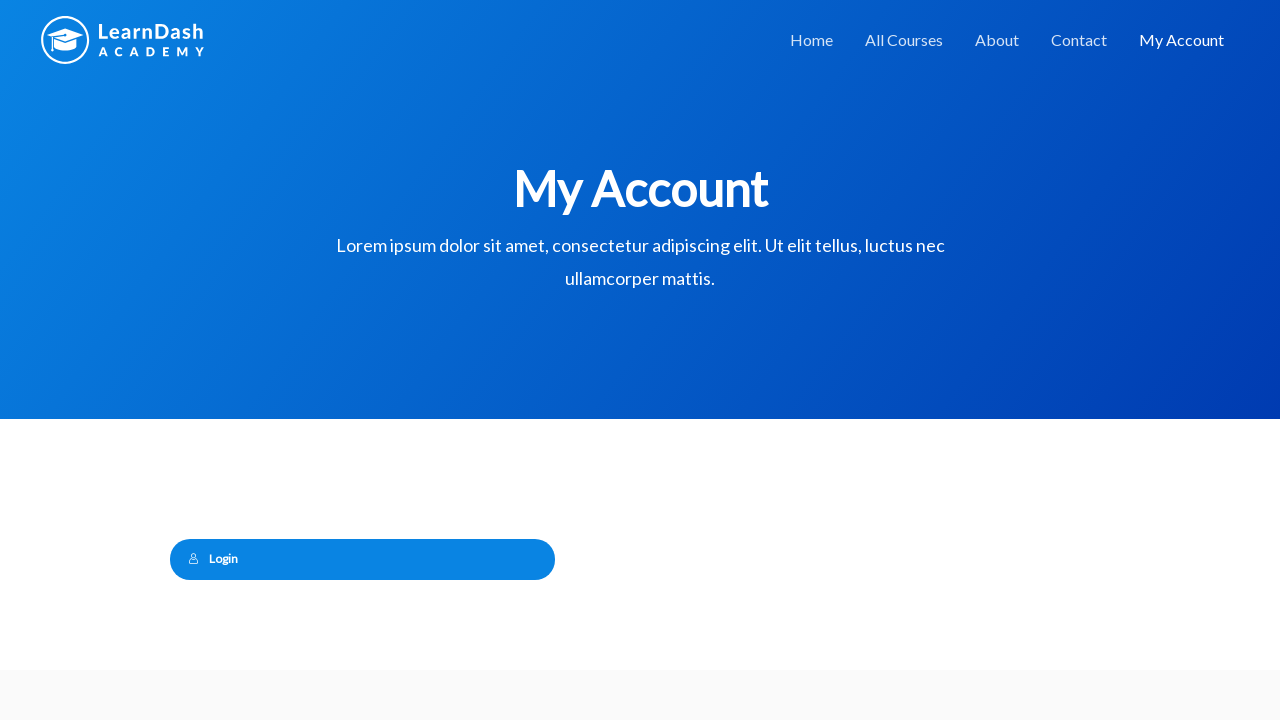

Verified page title contains 'My Account'
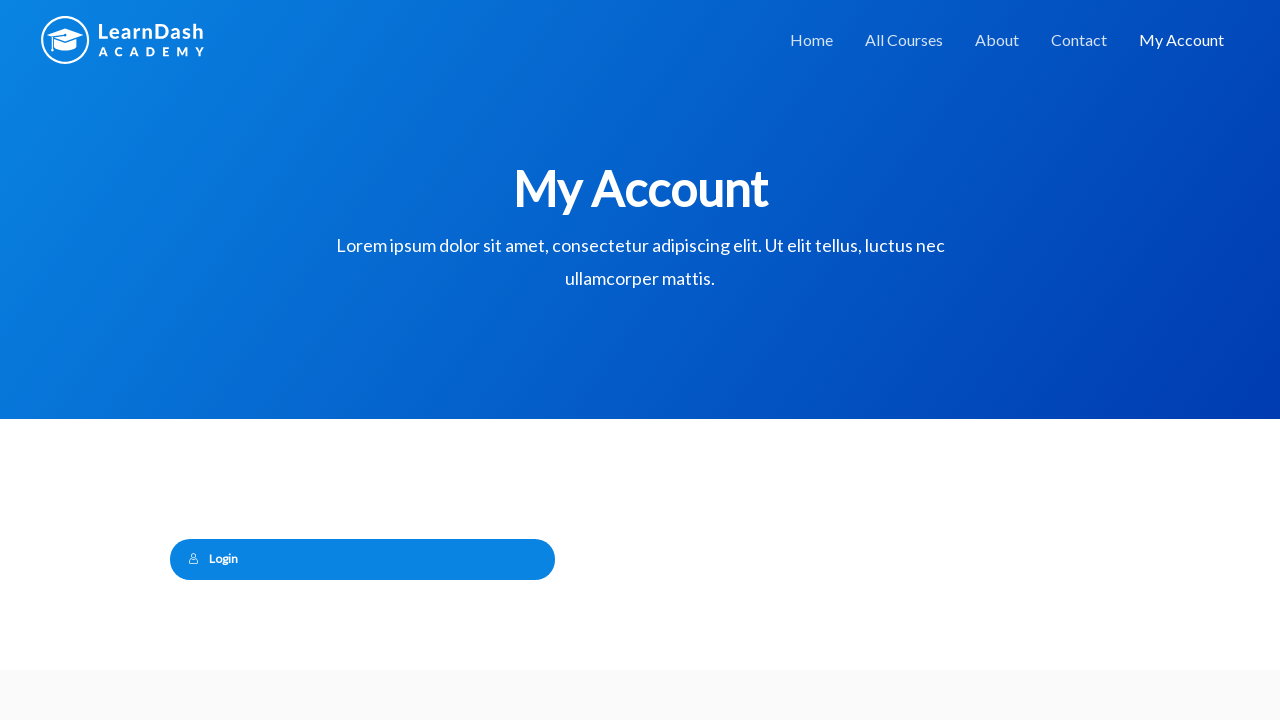

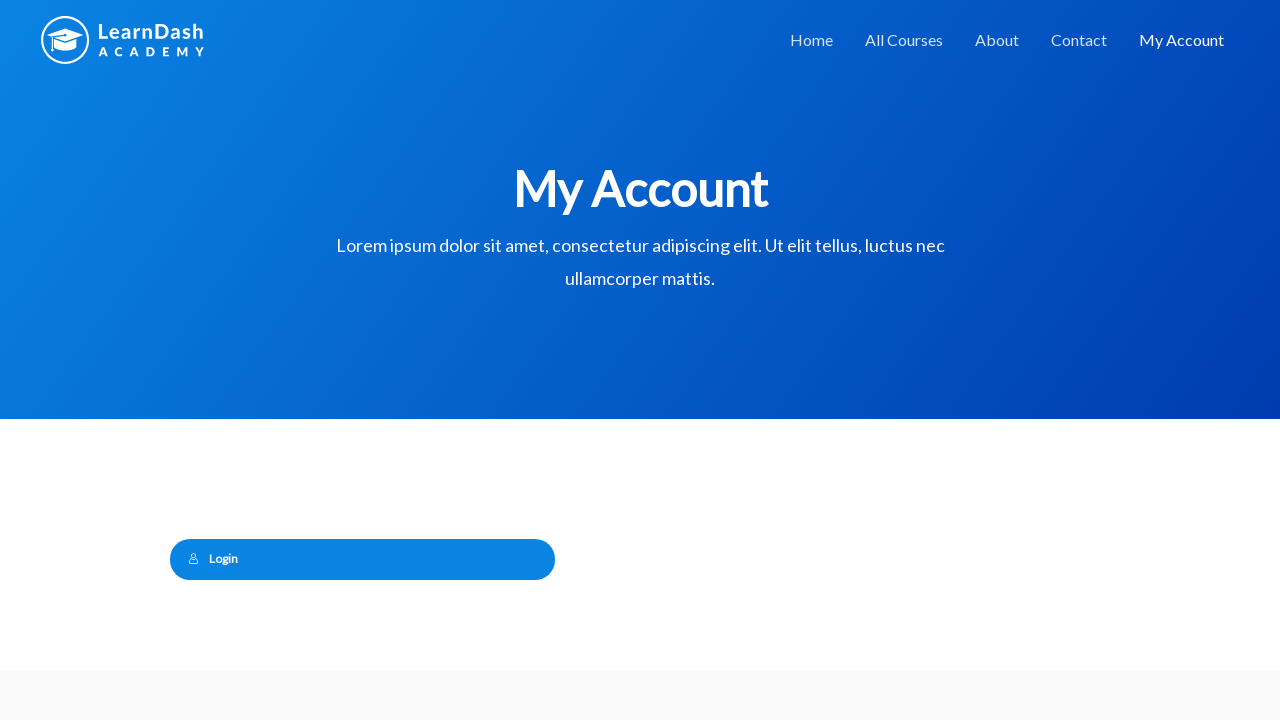